Navigates to a contact form page and performs scrolling operations to view different sections of the form

Starting URL: https://www.mycontactform.com/samples.php/

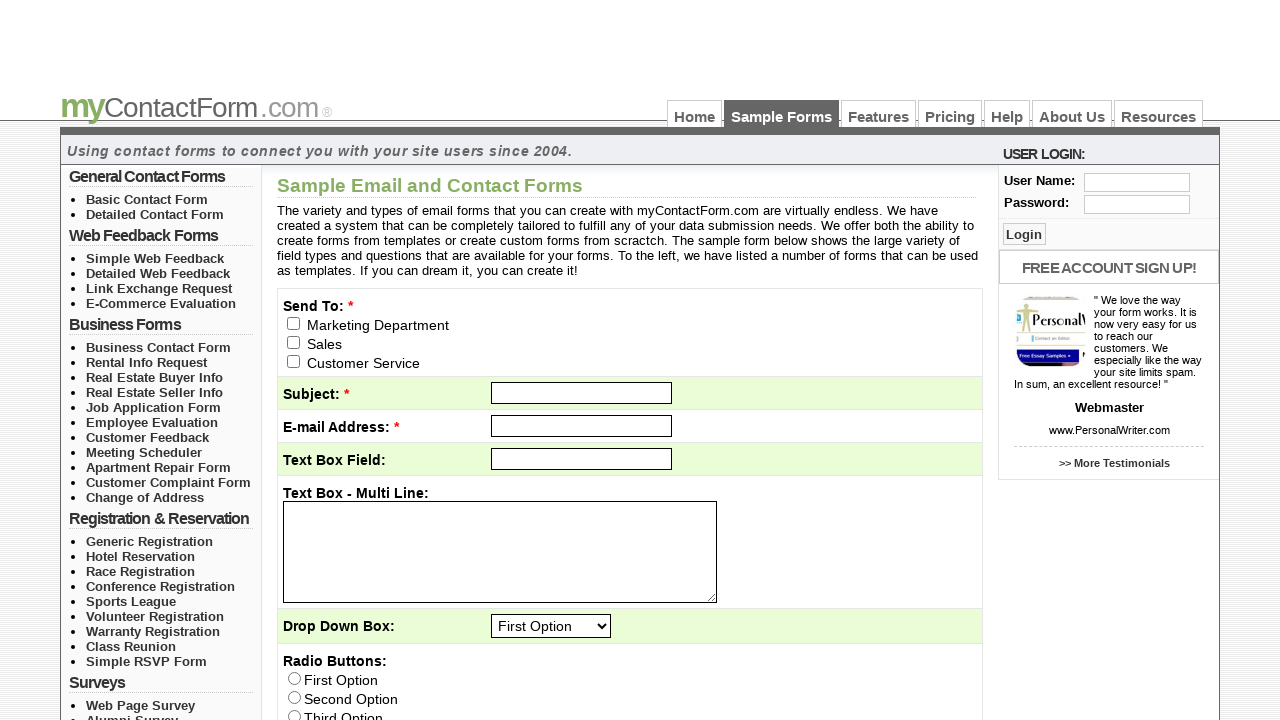

Scrolled down 600 pixels to view more of the contact form
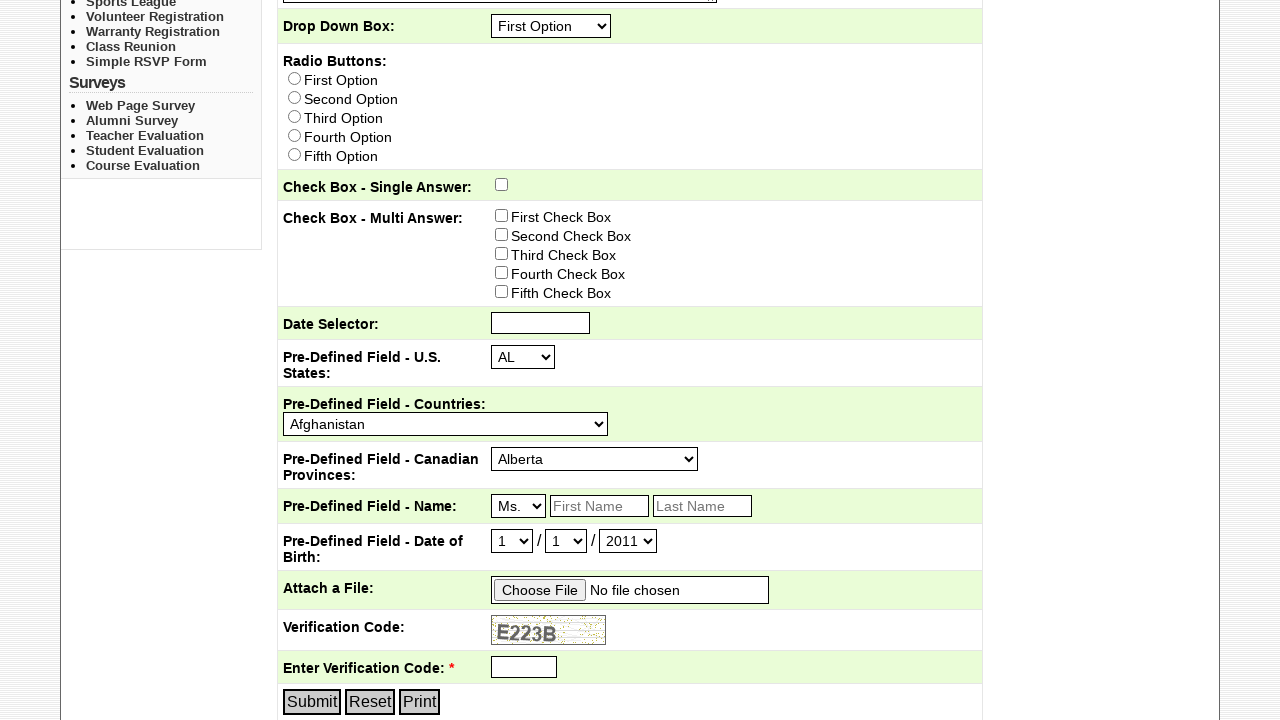

Waited 1000ms for scroll animation to complete
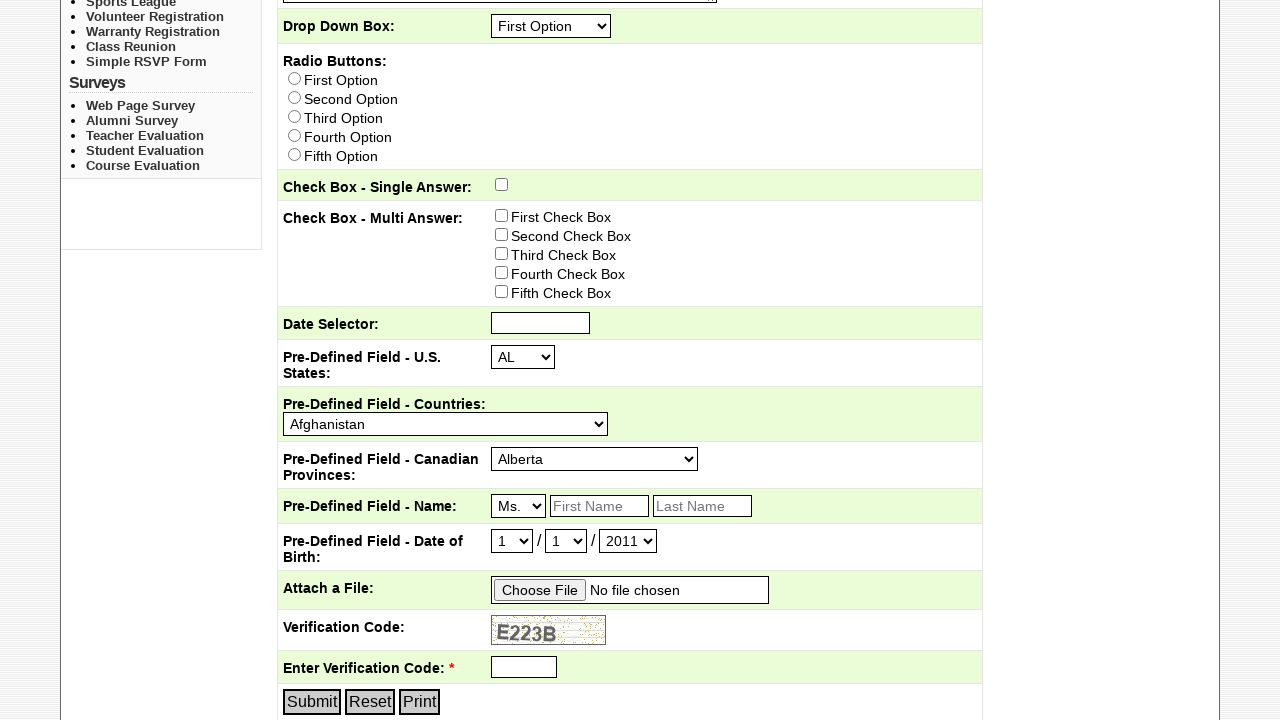

Scrolled to subject field element to ensure it is visible
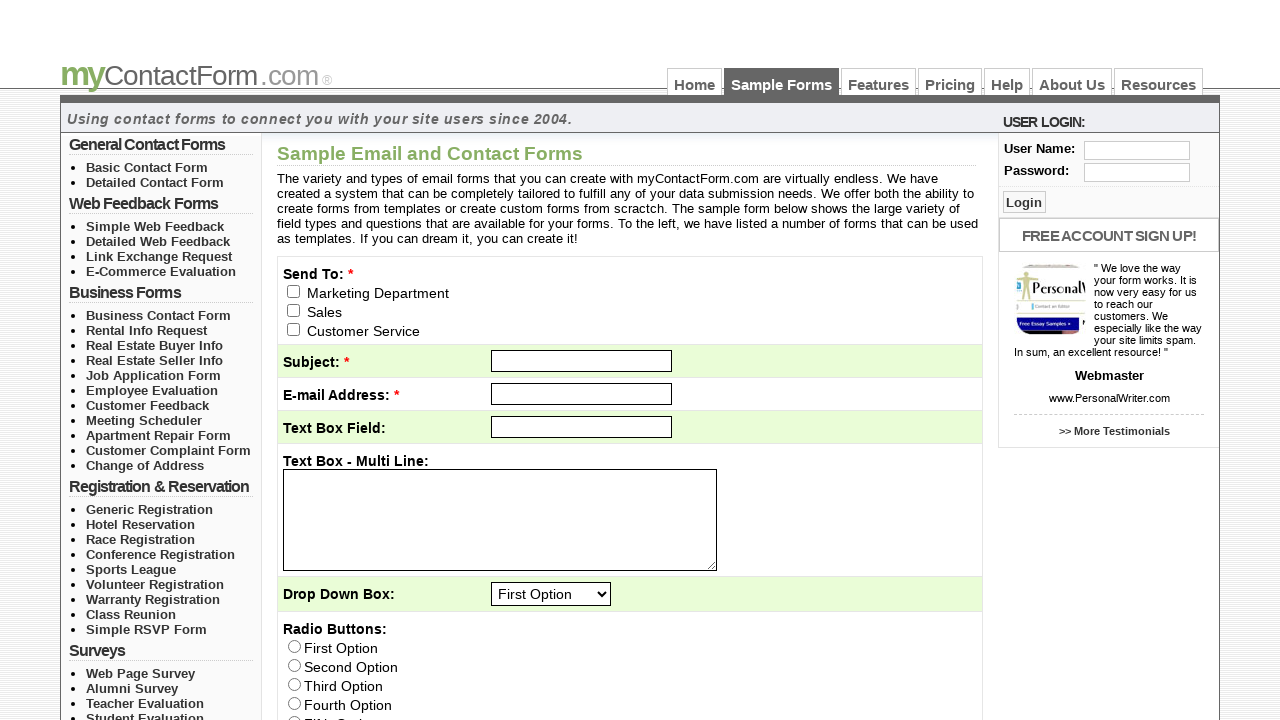

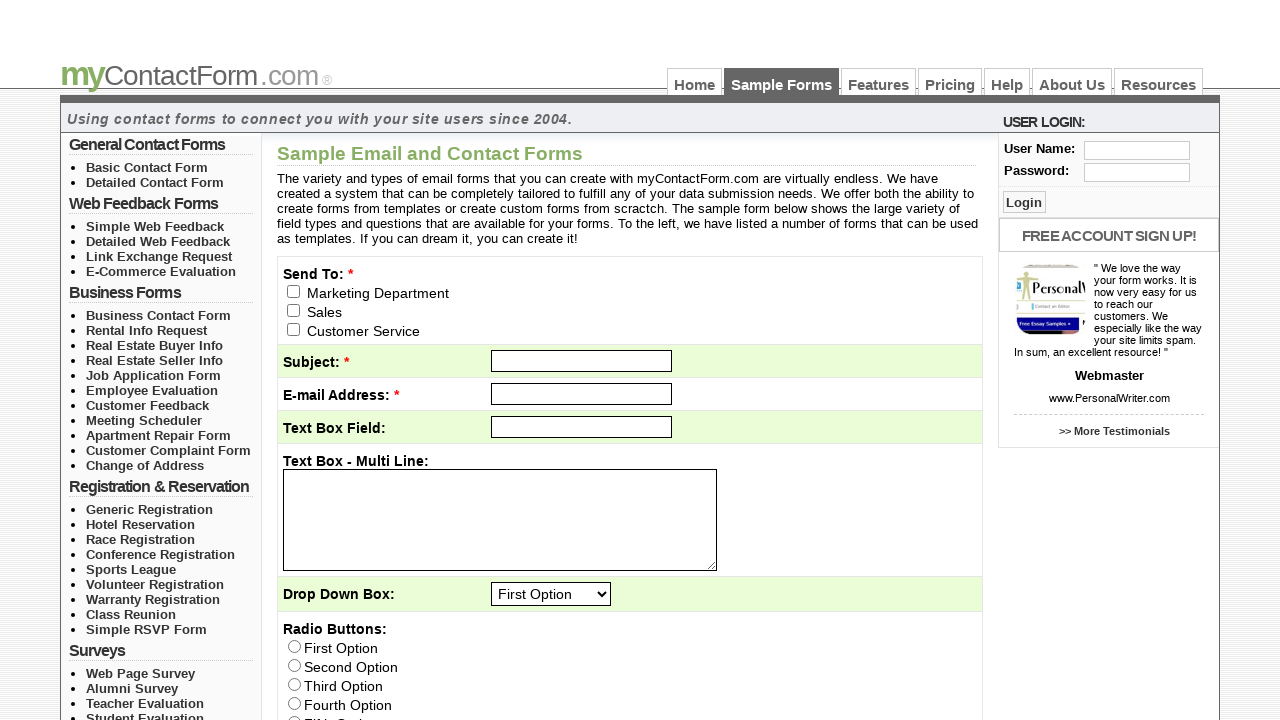